Captures a TradingView chart for a cryptocurrency trading pair, dismisses popups, and takes a screenshot of the chart view

Starting URL: https://www.tradingview.com/chart/?symbol=BINANCE:SOLUSDT&interval=1m

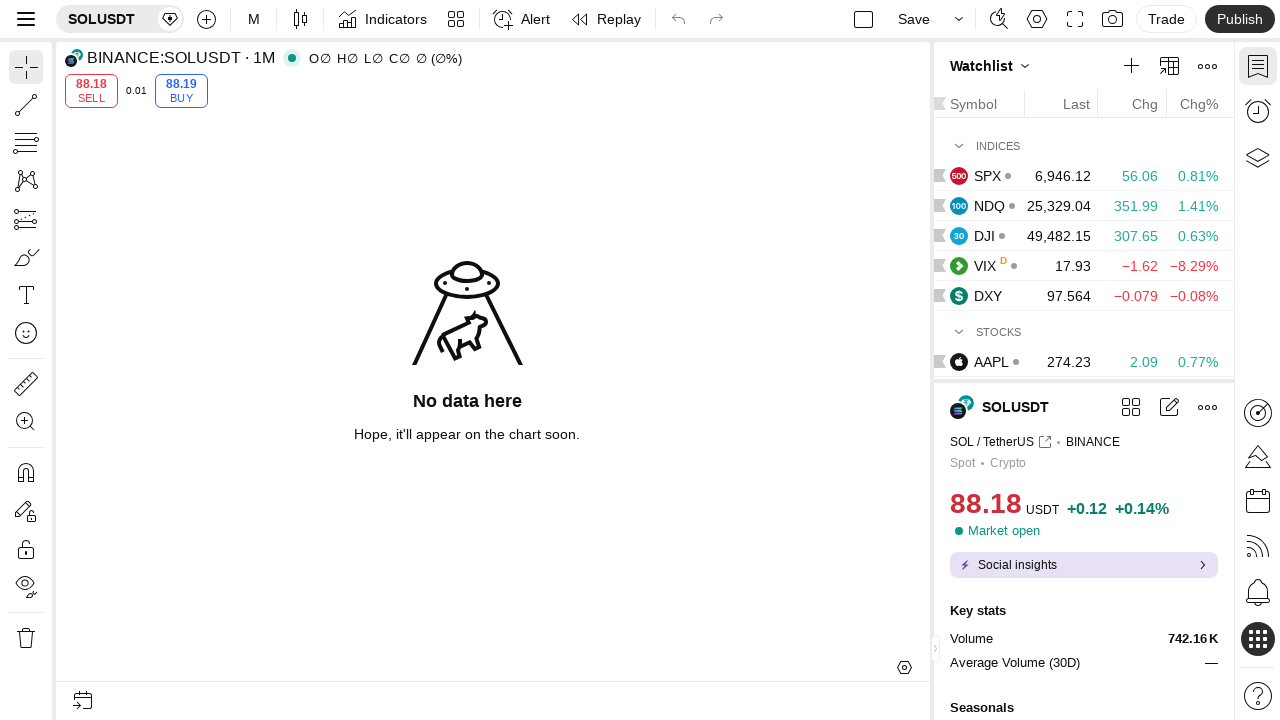

Waited 5 seconds for chart to load
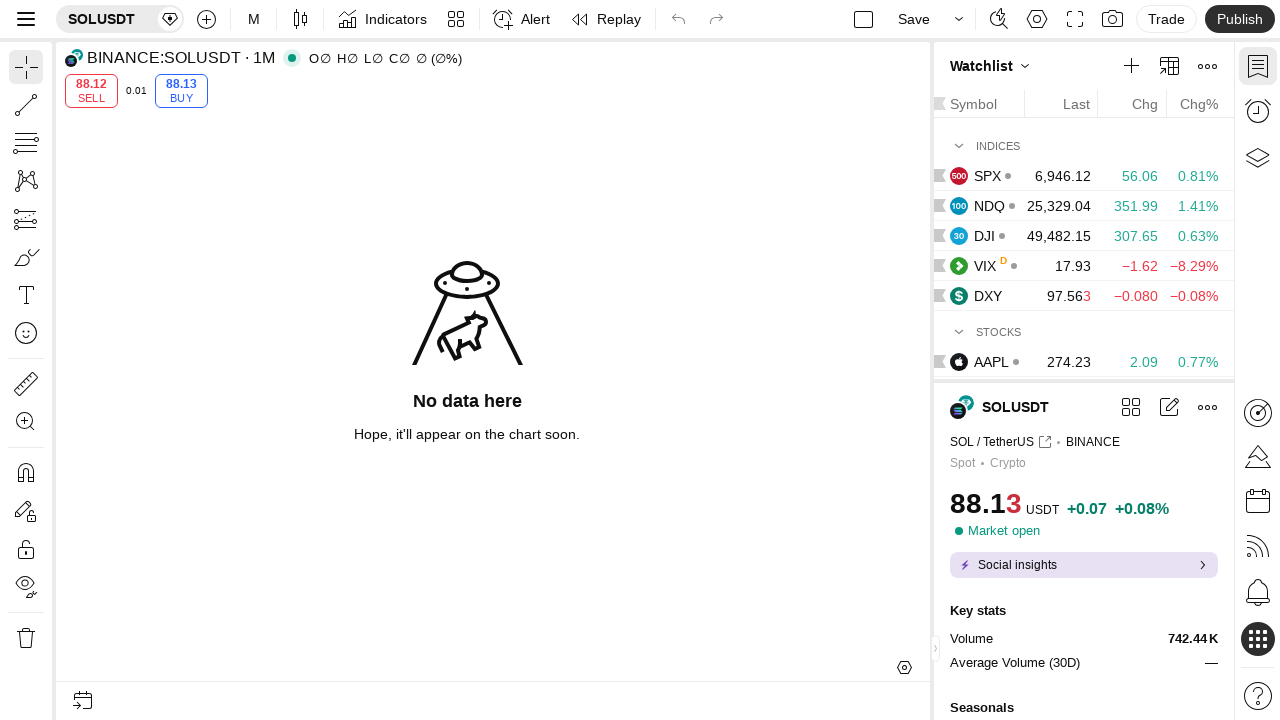

Pressed Escape key to dismiss remaining popups
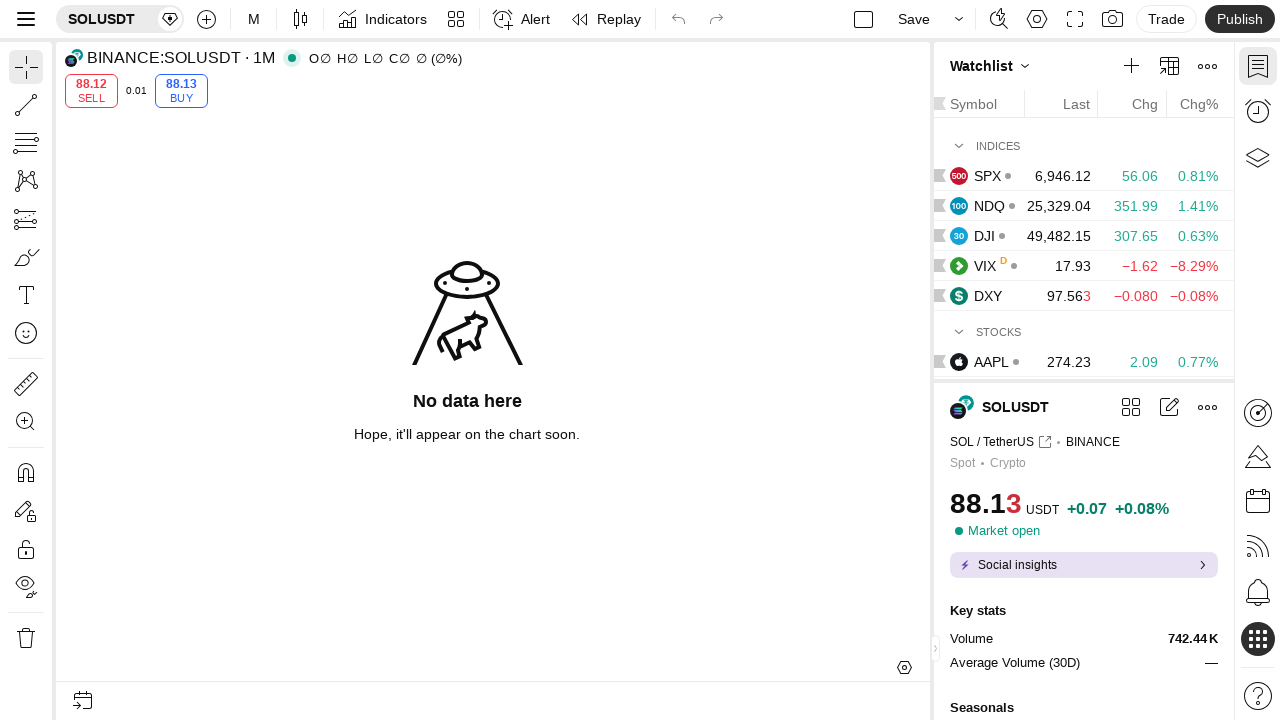

Chart canvas/container element found and loaded
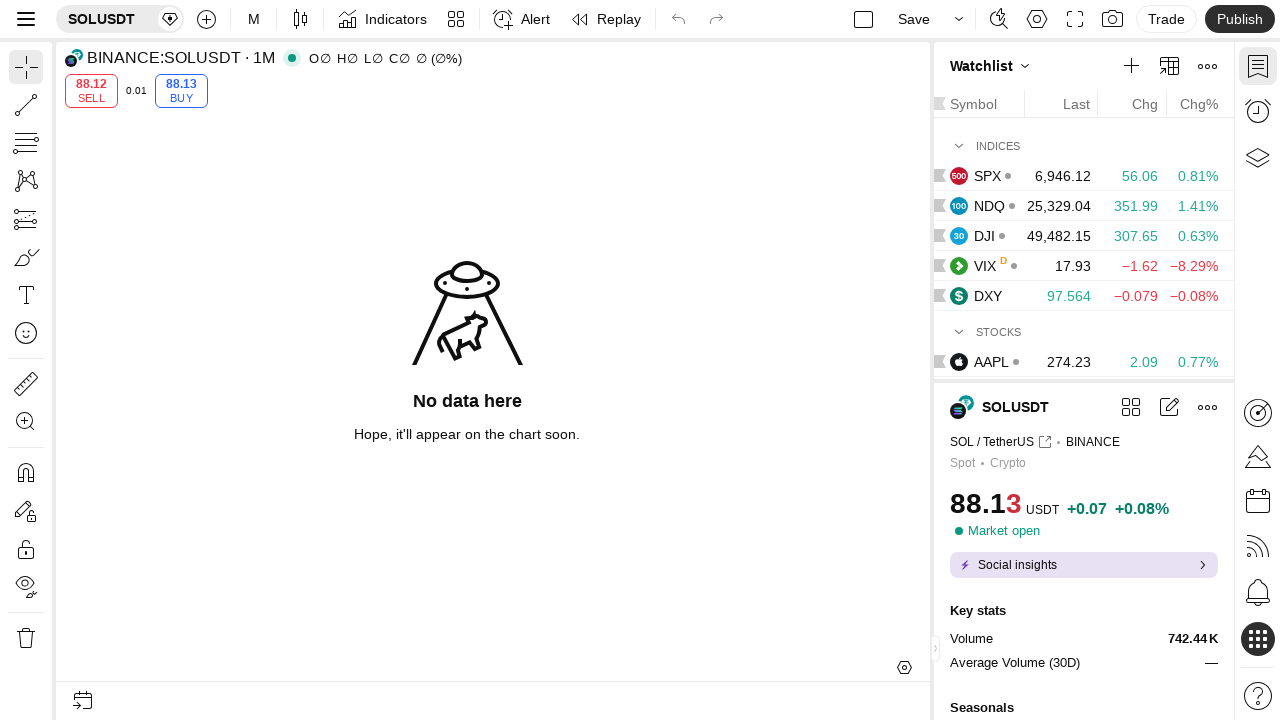

Waited 3 seconds for all elements to render
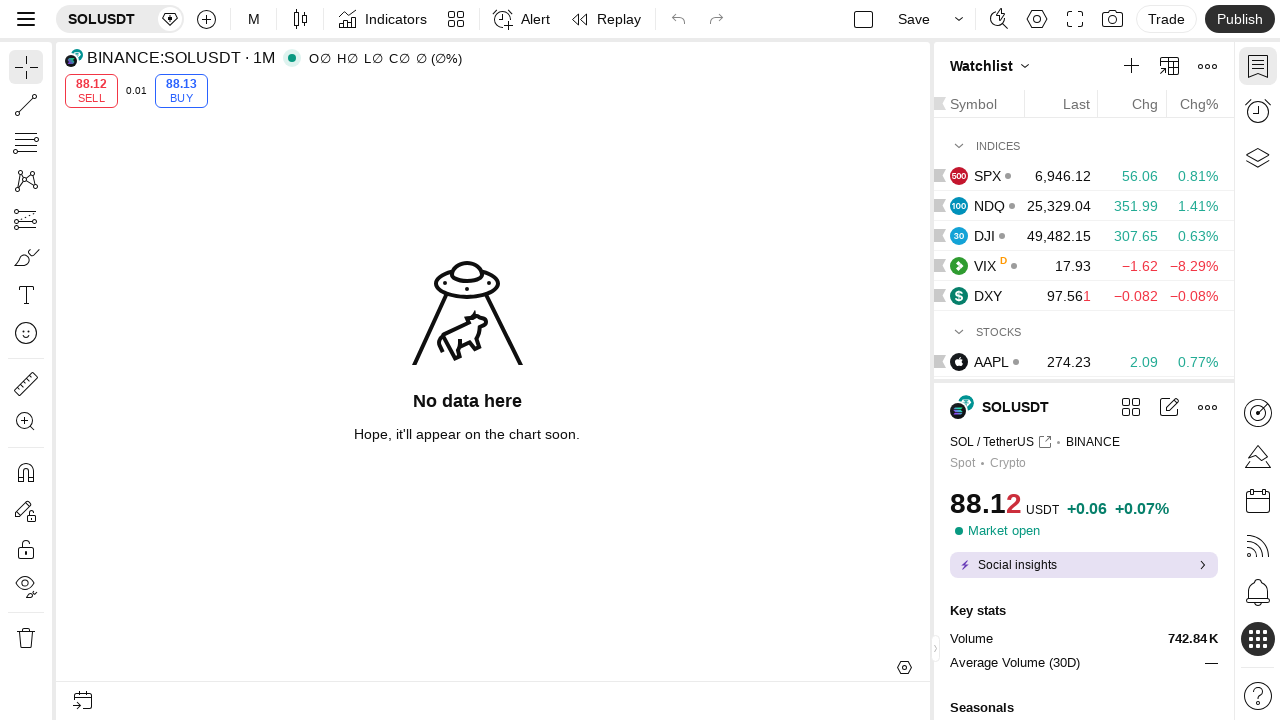

Final screenshot captured - TradingView chart is visible
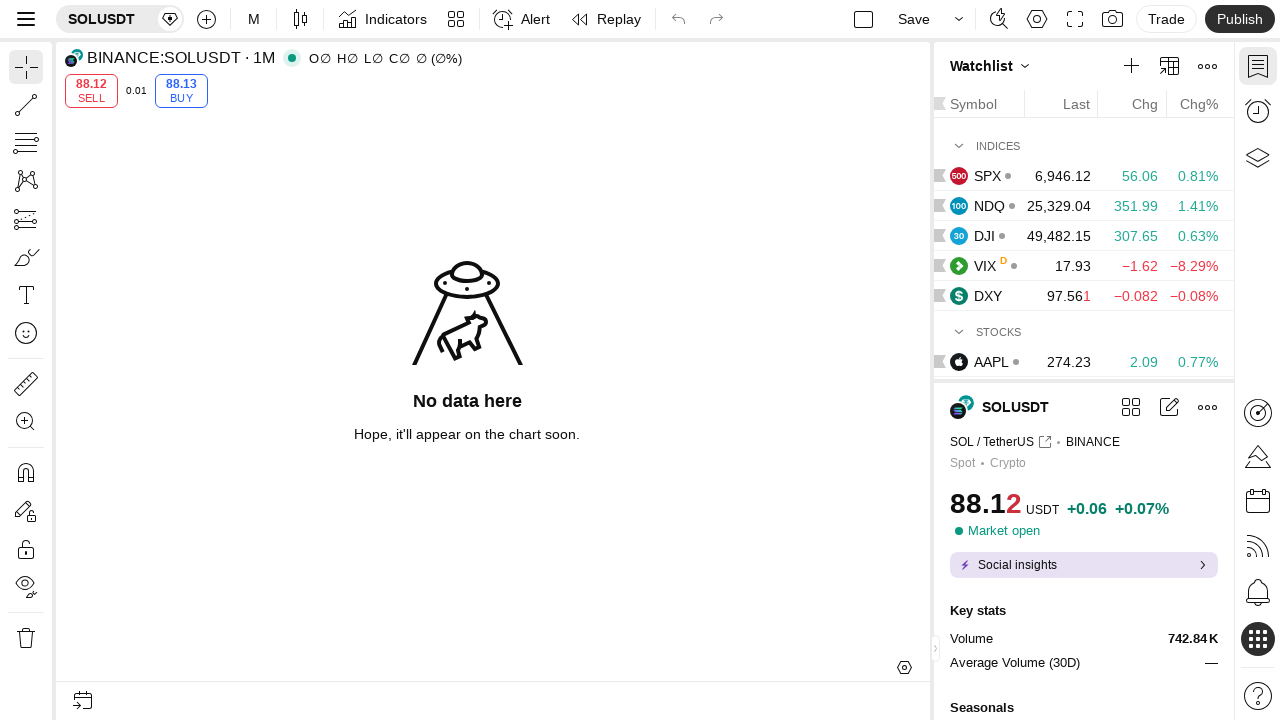

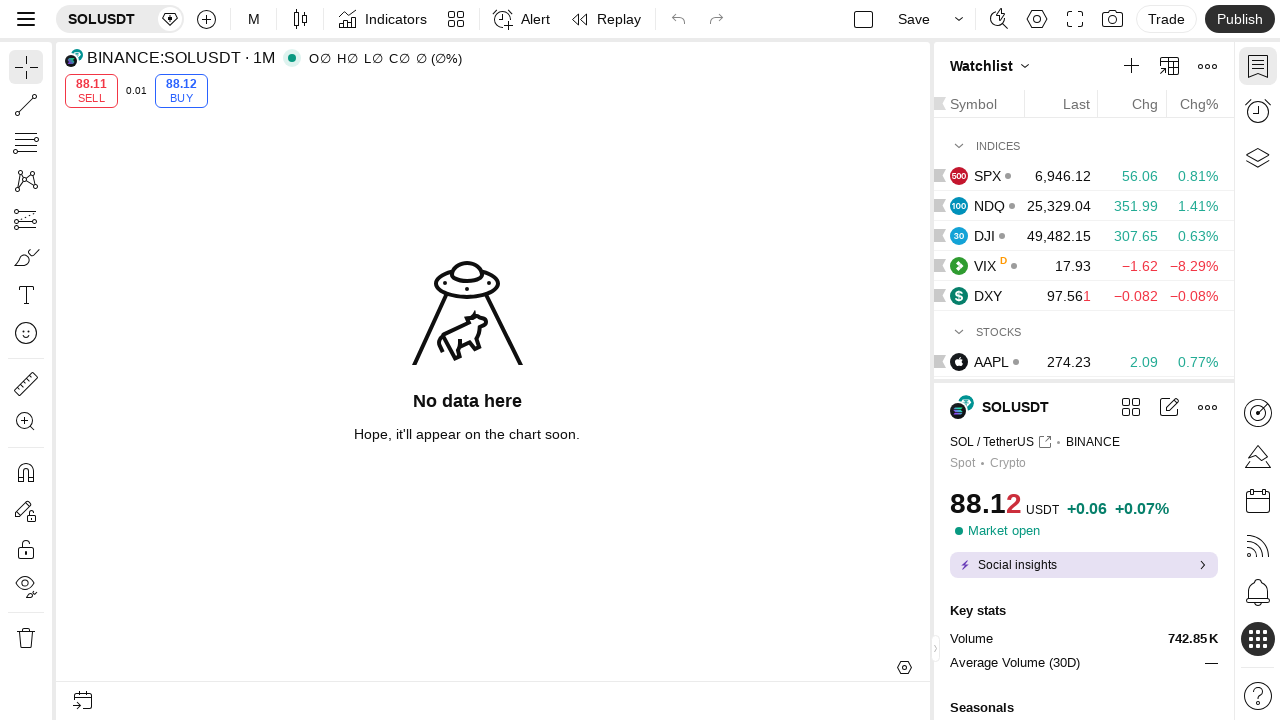